Fills out a practice registration form on DemoQA including first name, last name, email, gender selection, phone number, and date of birth using a date picker.

Starting URL: https://demoqa.com/automation-practice-form

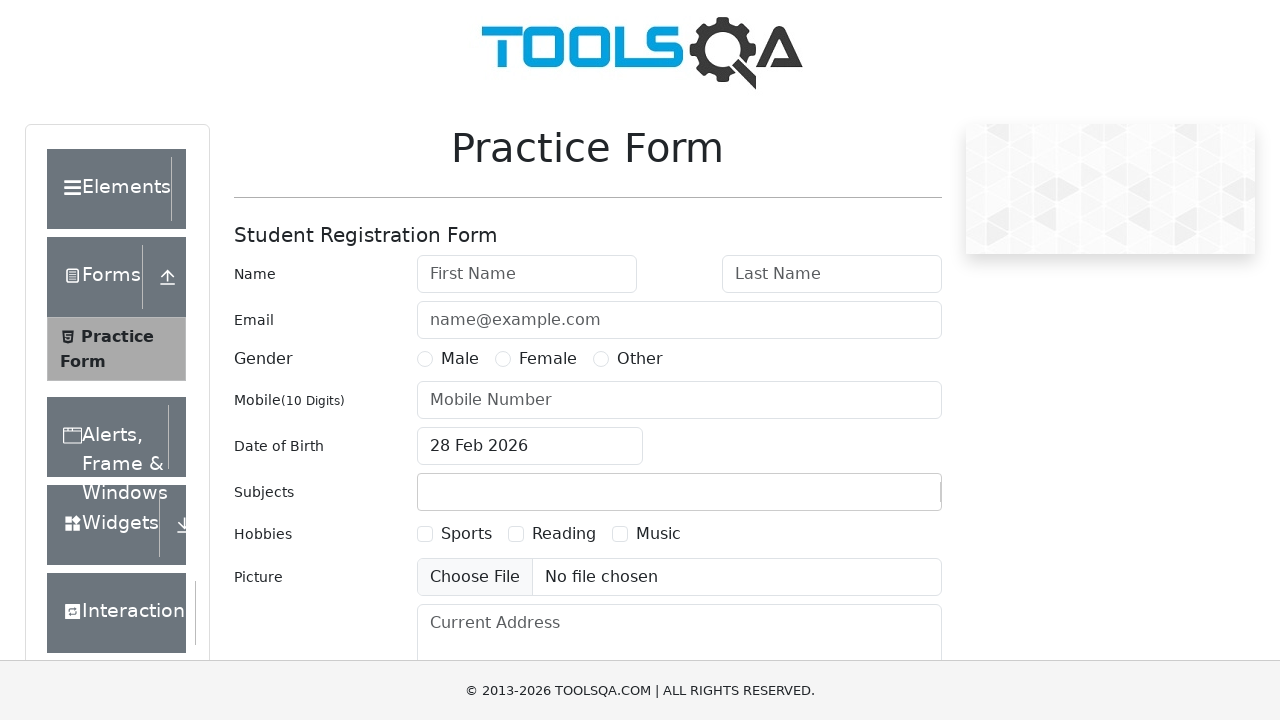

Filled first name field with 'tops' on #firstName
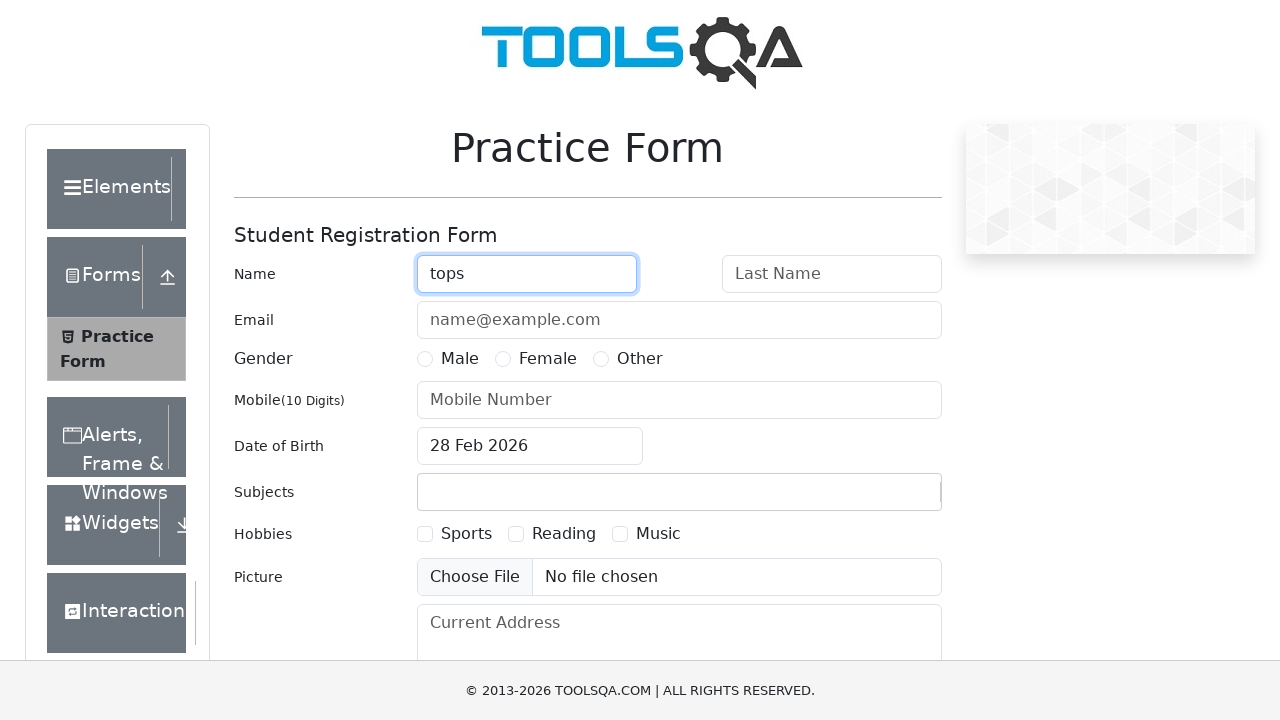

Filled last name field with 'tech' on #lastName
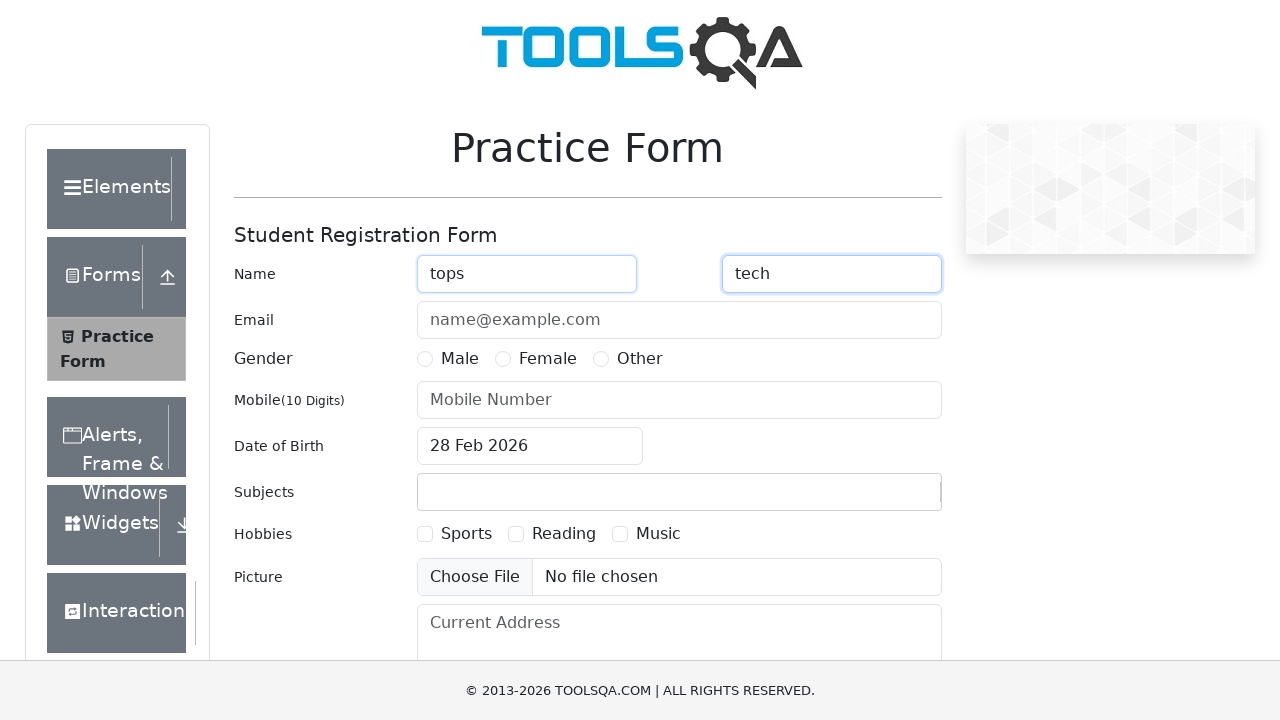

Filled email field with 'tops@gmial.com' on #userEmail
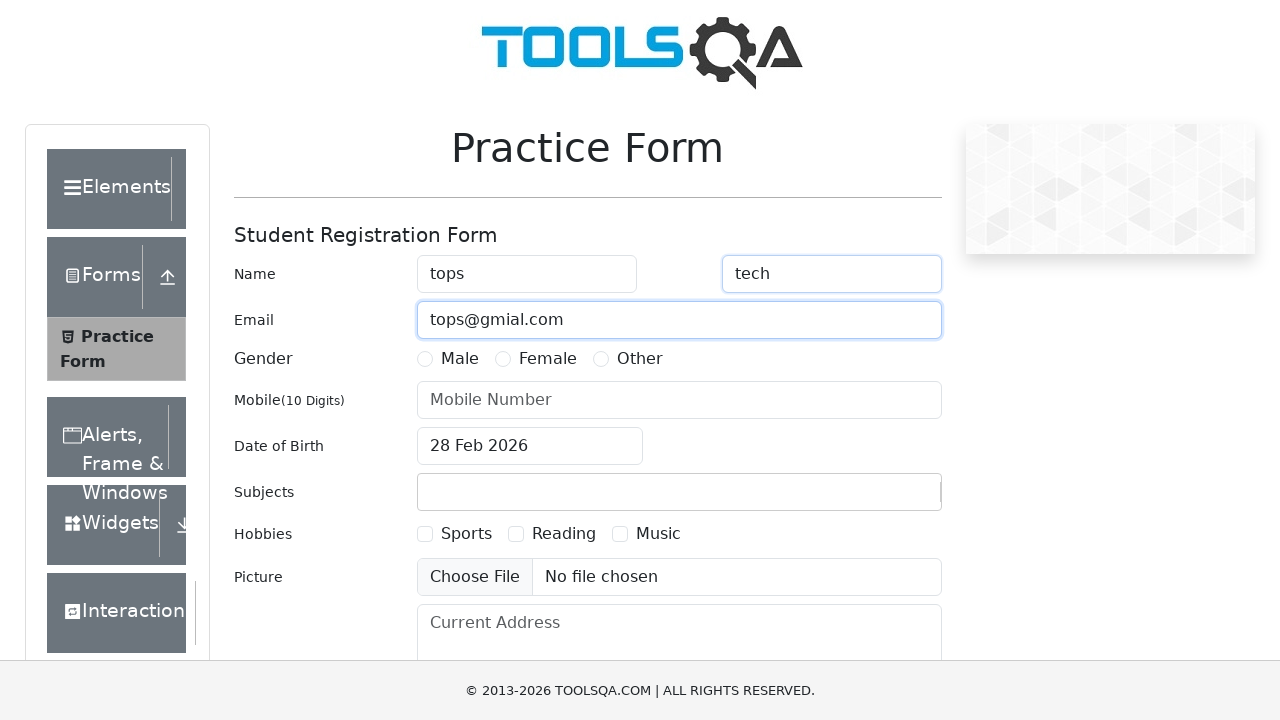

Selected Male gender option at (448, 359) on xpath=//*[@id='genterWrapper']/div[2]/div[1]
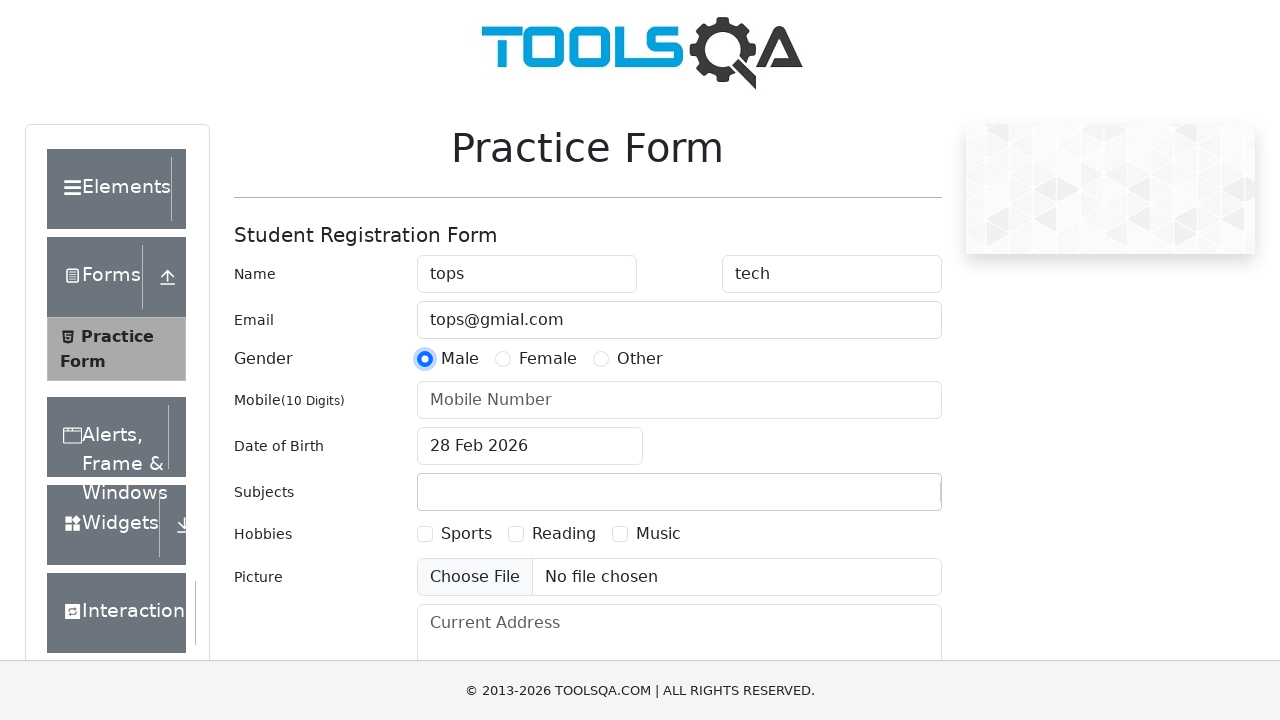

Filled phone number field with '2356897485' on #userNumber
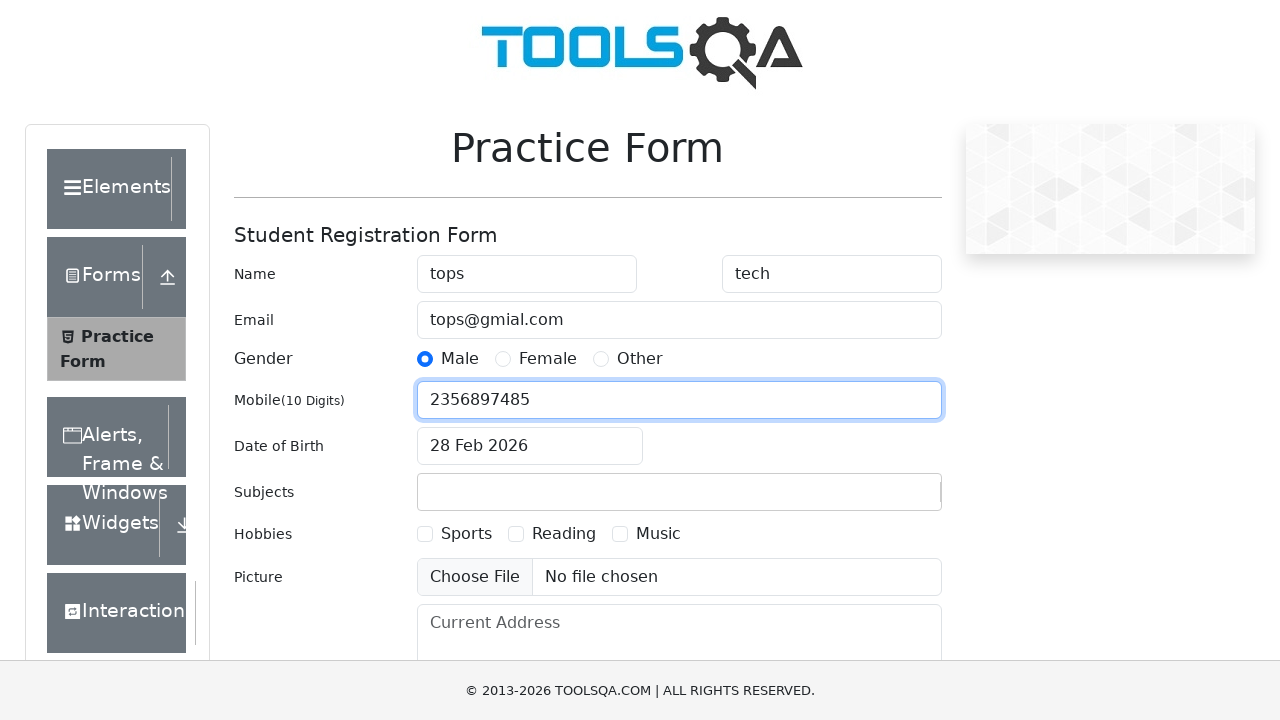

Clicked date of birth input to open date picker at (530, 446) on #dateOfBirthInput
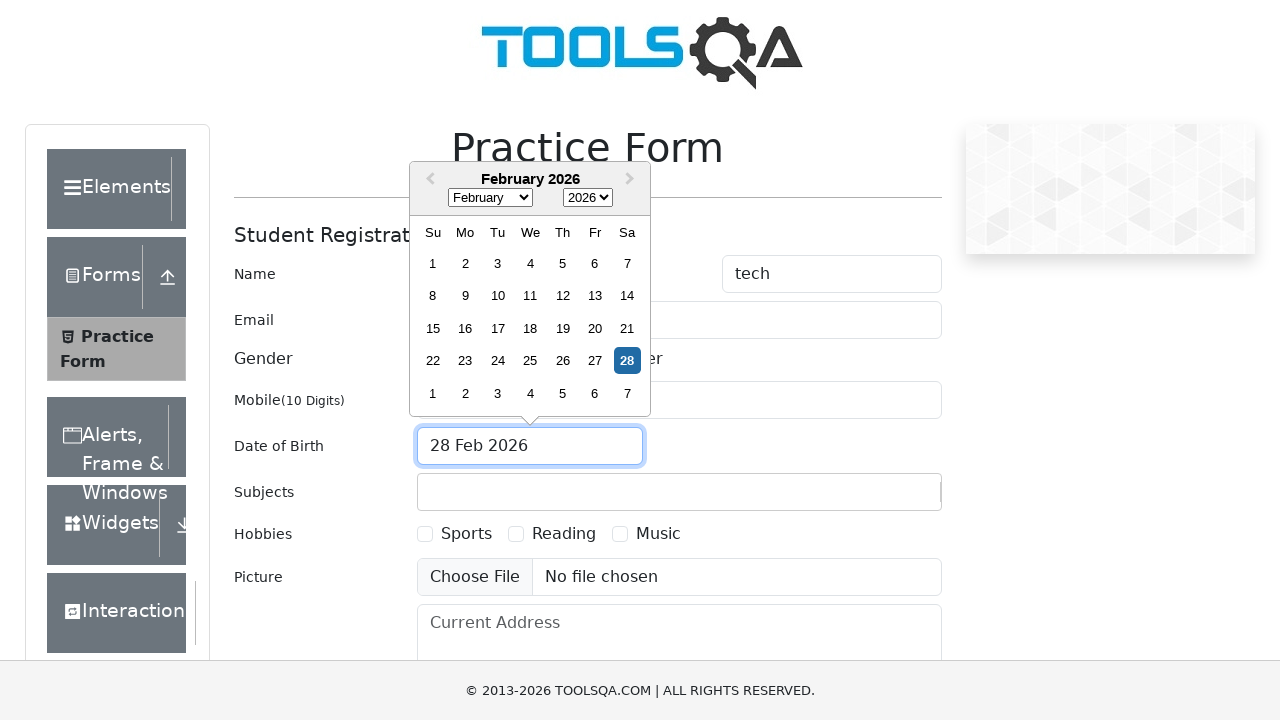

Selected June from month dropdown on .react-datepicker__month-select
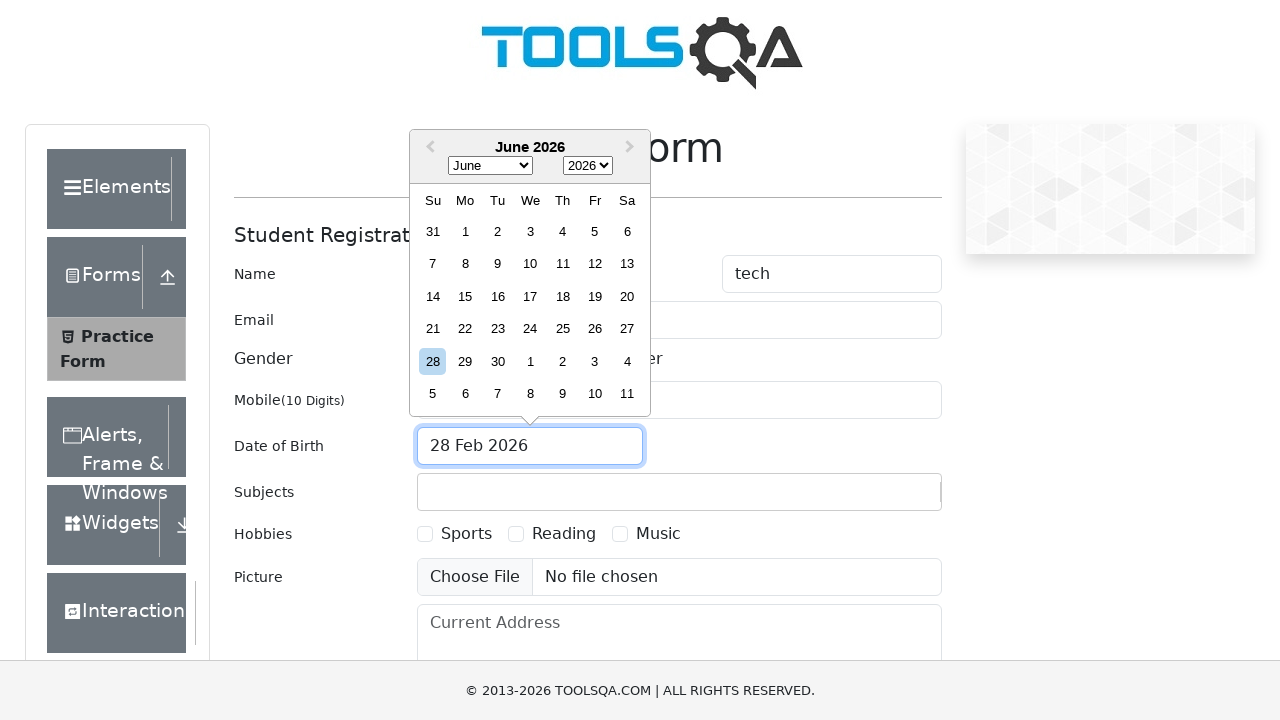

Selected 2000 from year dropdown on .react-datepicker__year-select
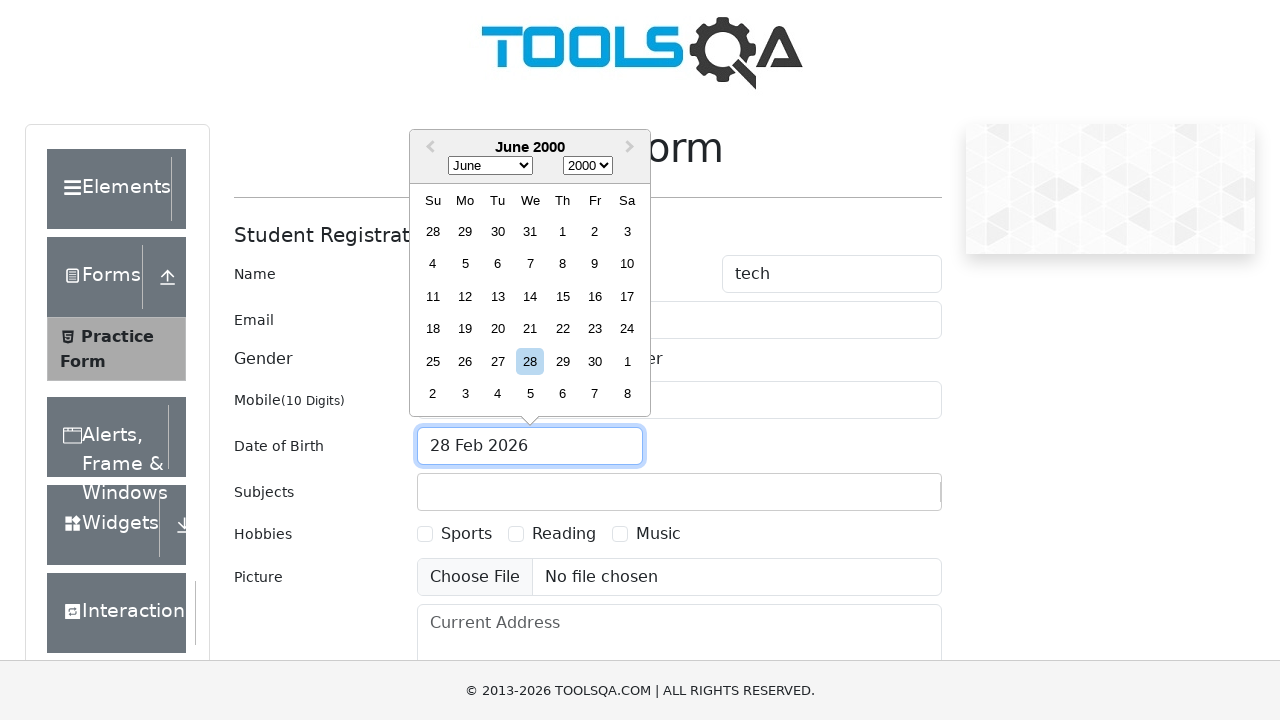

Selected June 11 from calendar at (433, 296) on xpath=//div[contains(@class, 'react-datepicker__day') and text()='11' and contai
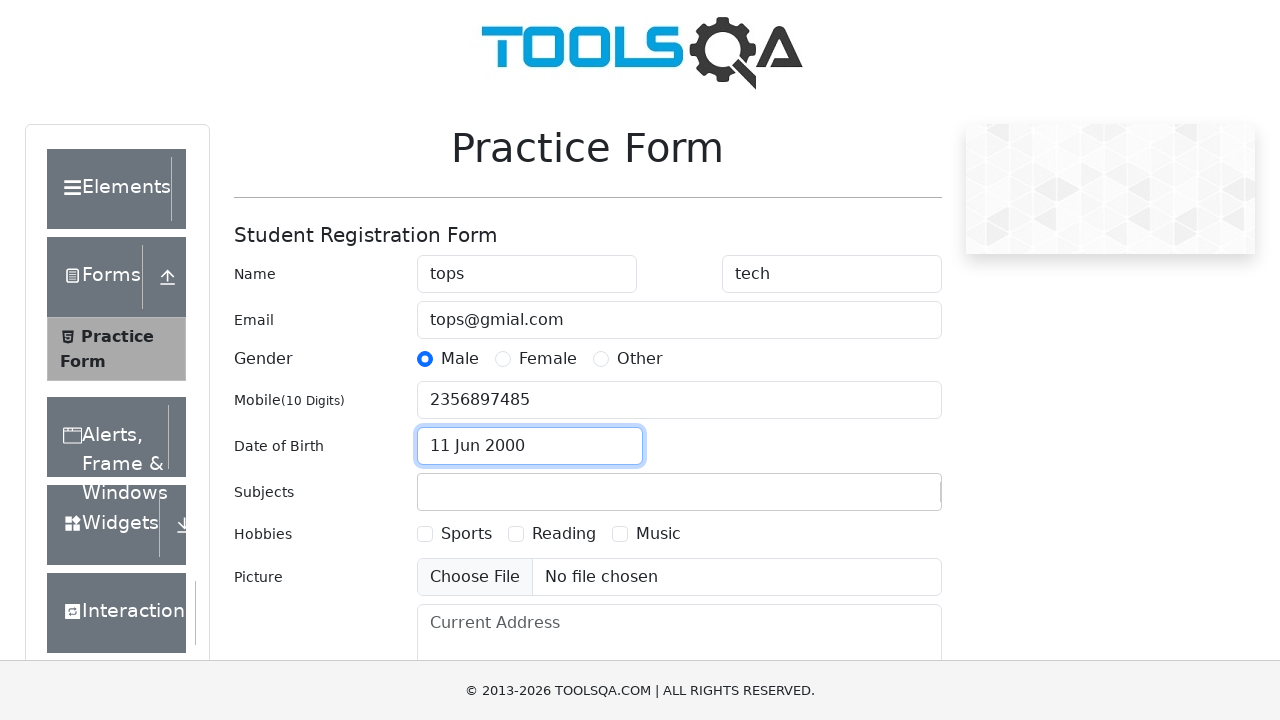

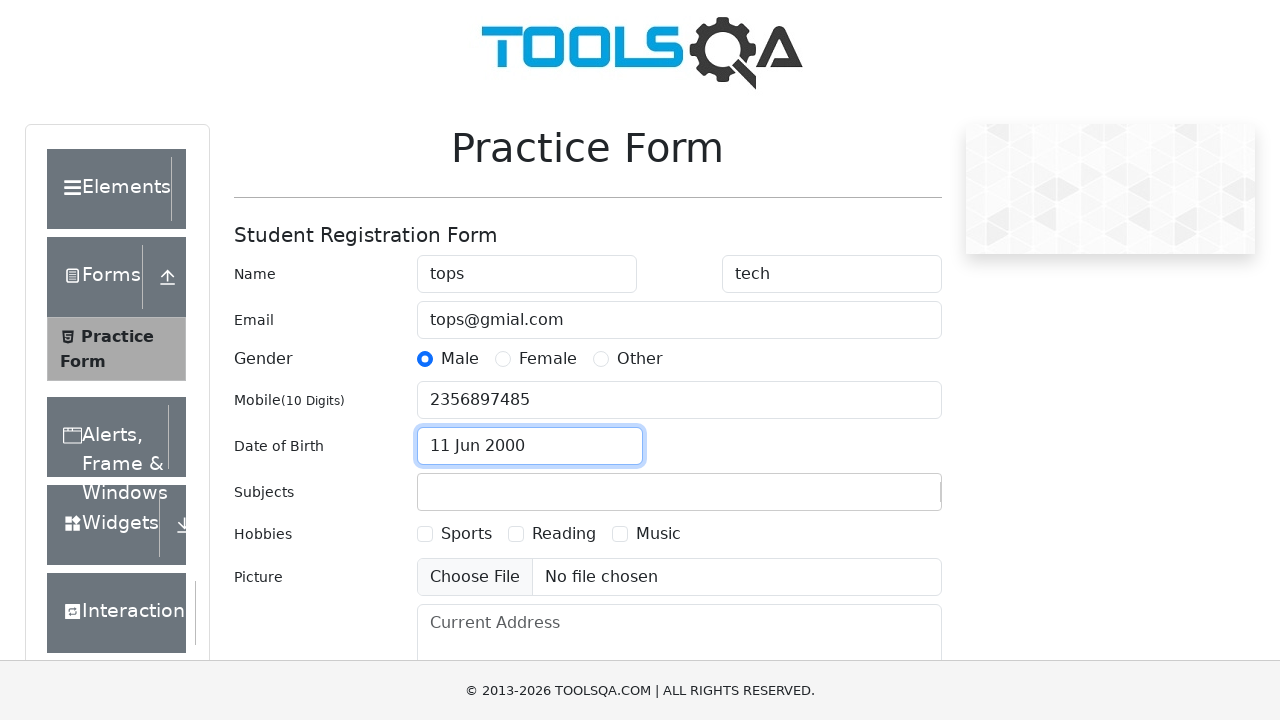